Tests that a button with id "visibleAfter" becomes visible and clickable after a delay on the dynamic properties demo page

Starting URL: https://demoqa.com/dynamic-properties

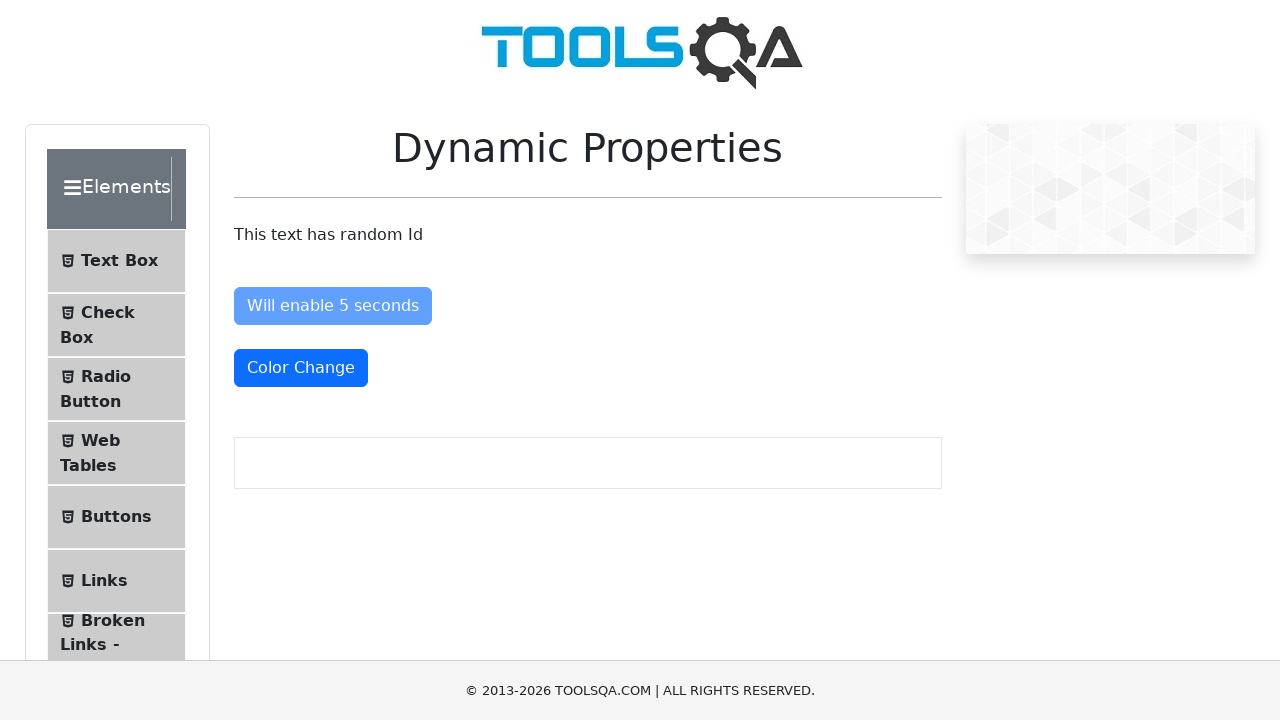

Navigated to dynamic properties demo page
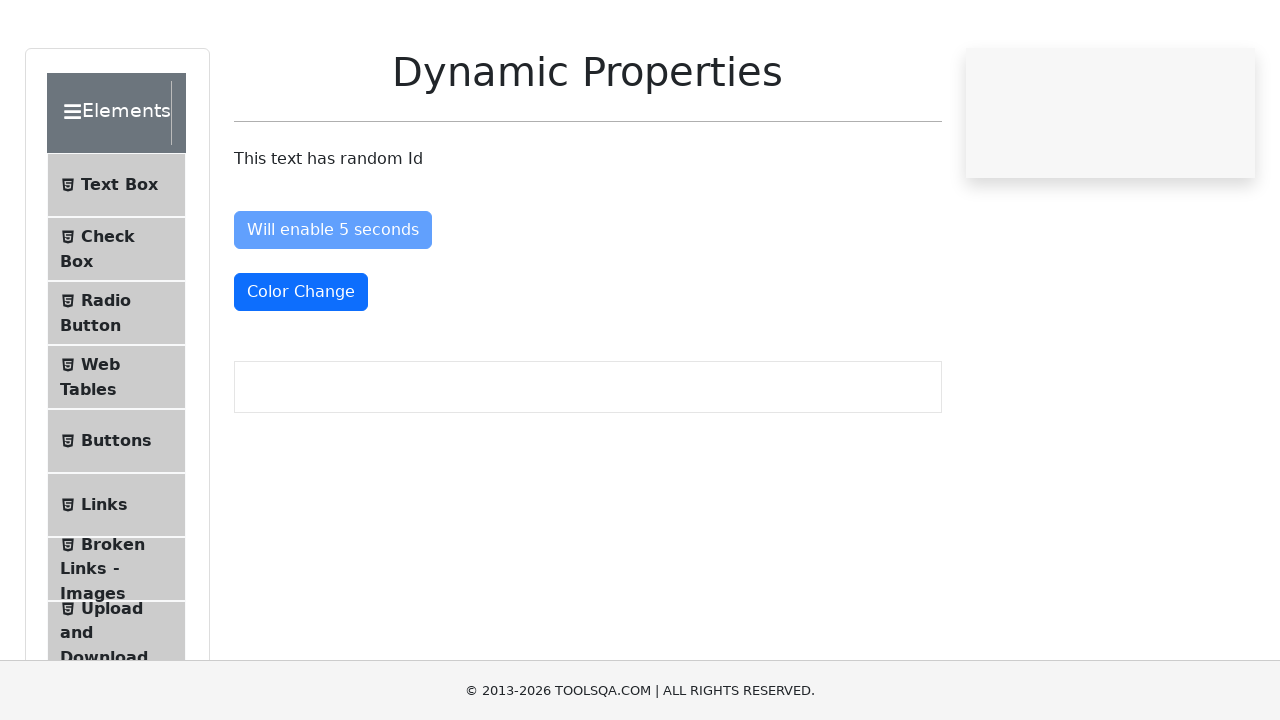

Waited for button with id 'visibleAfter' to become visible after 5-second delay
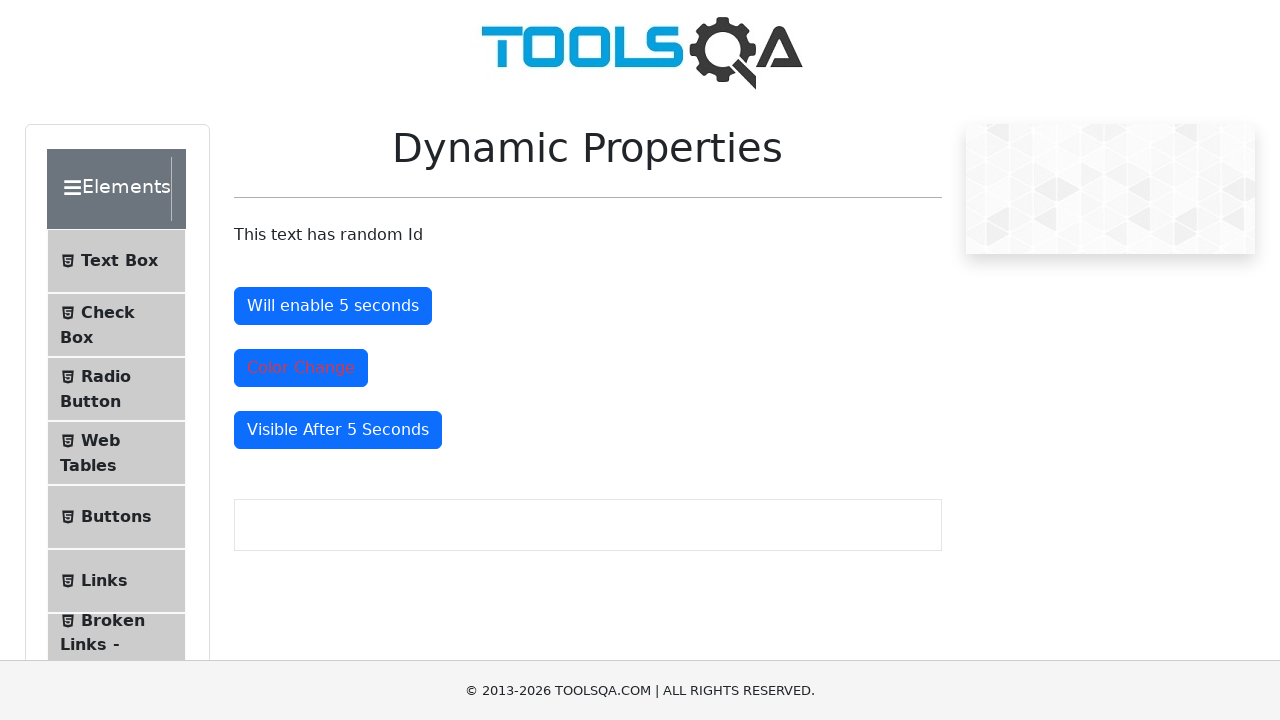

Clicked the now-visible 'visibleAfter' button to verify it is clickable at (338, 430) on #visibleAfter
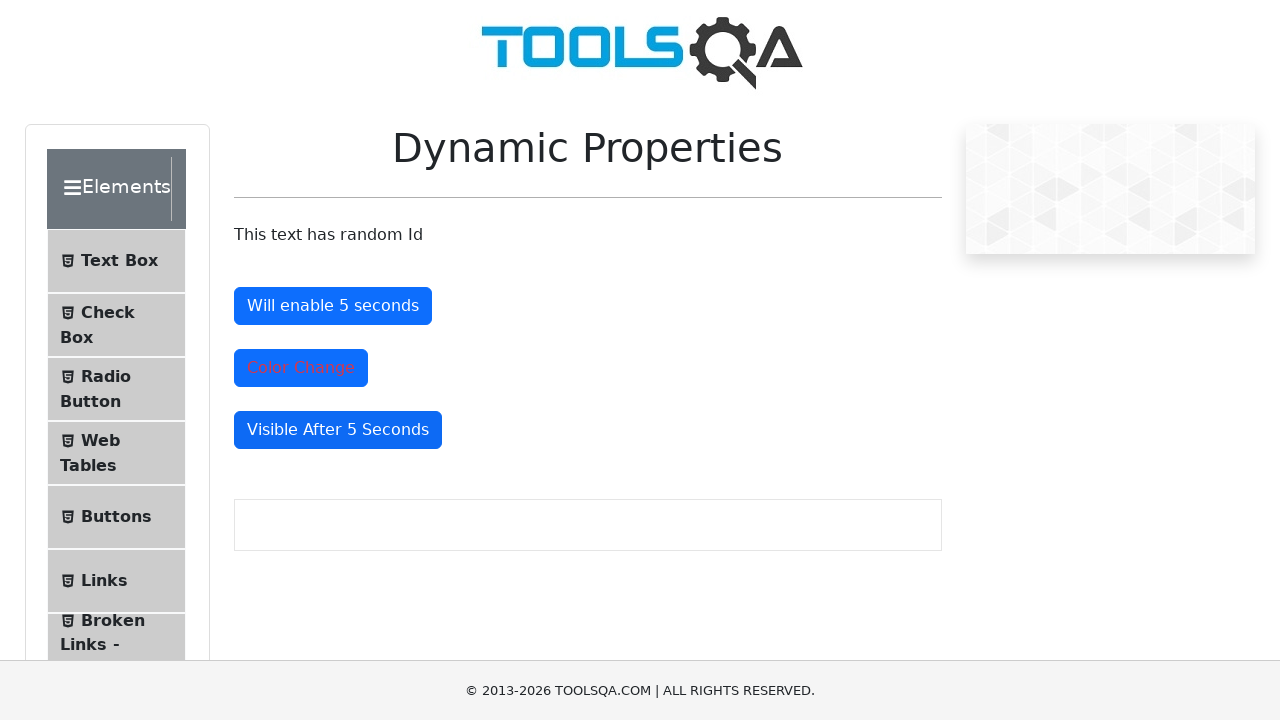

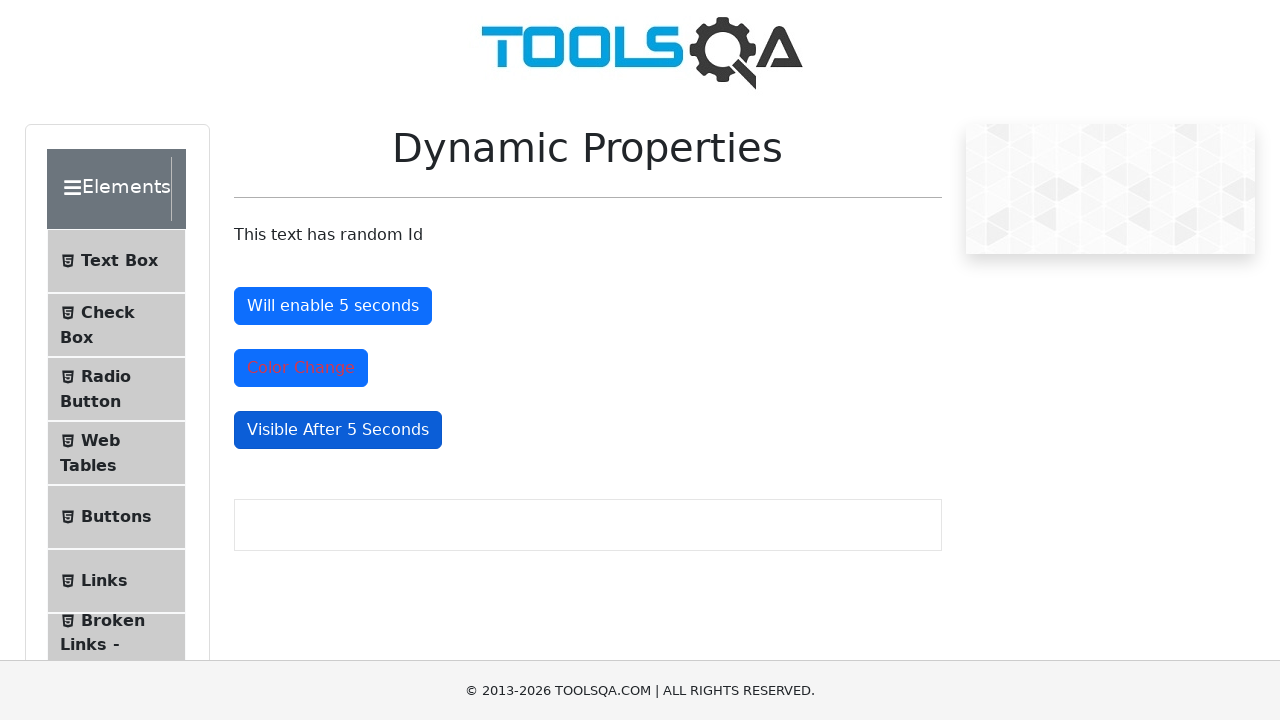